Tests the TodoMVC application by creating a new todo item with the text "Создать первый сценарий playwright" (Create first playwright scenario in Russian) and pressing Enter to submit it.

Starting URL: https://demo.playwright.dev/todomvc/#/

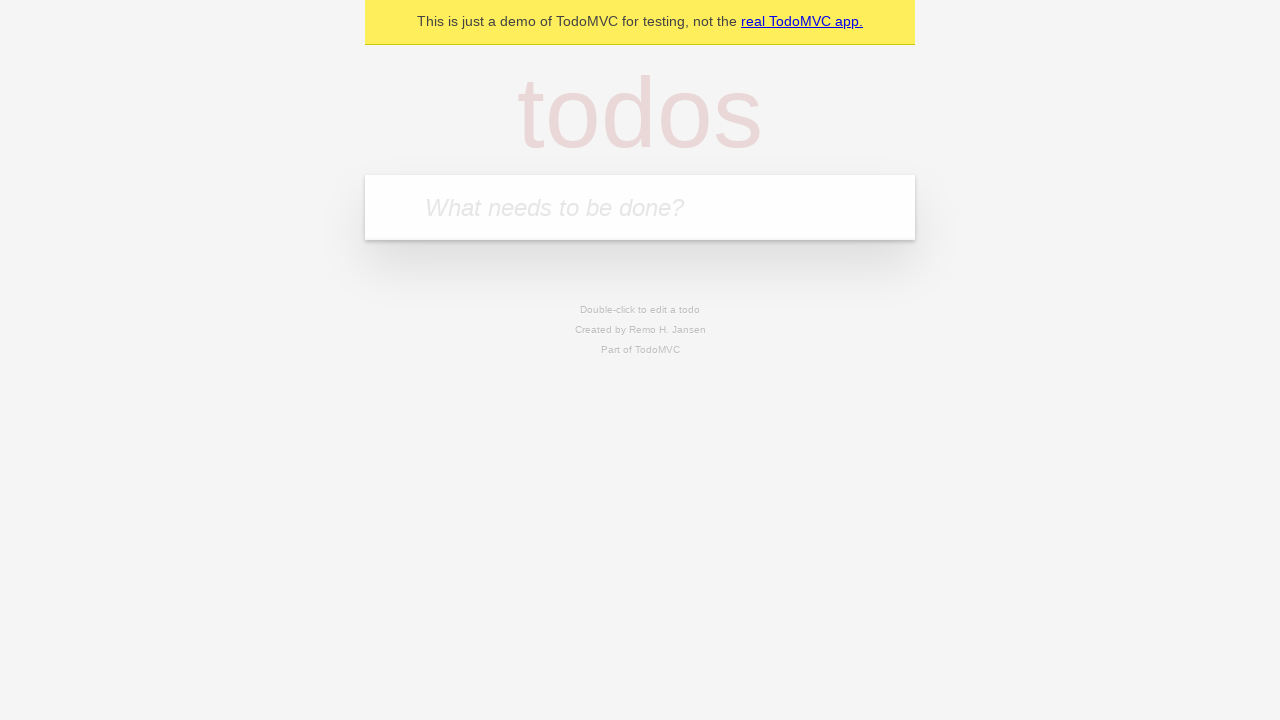

Clicked on the todo input field at (640, 207) on internal:attr=[placeholder="What needs to be done?"i]
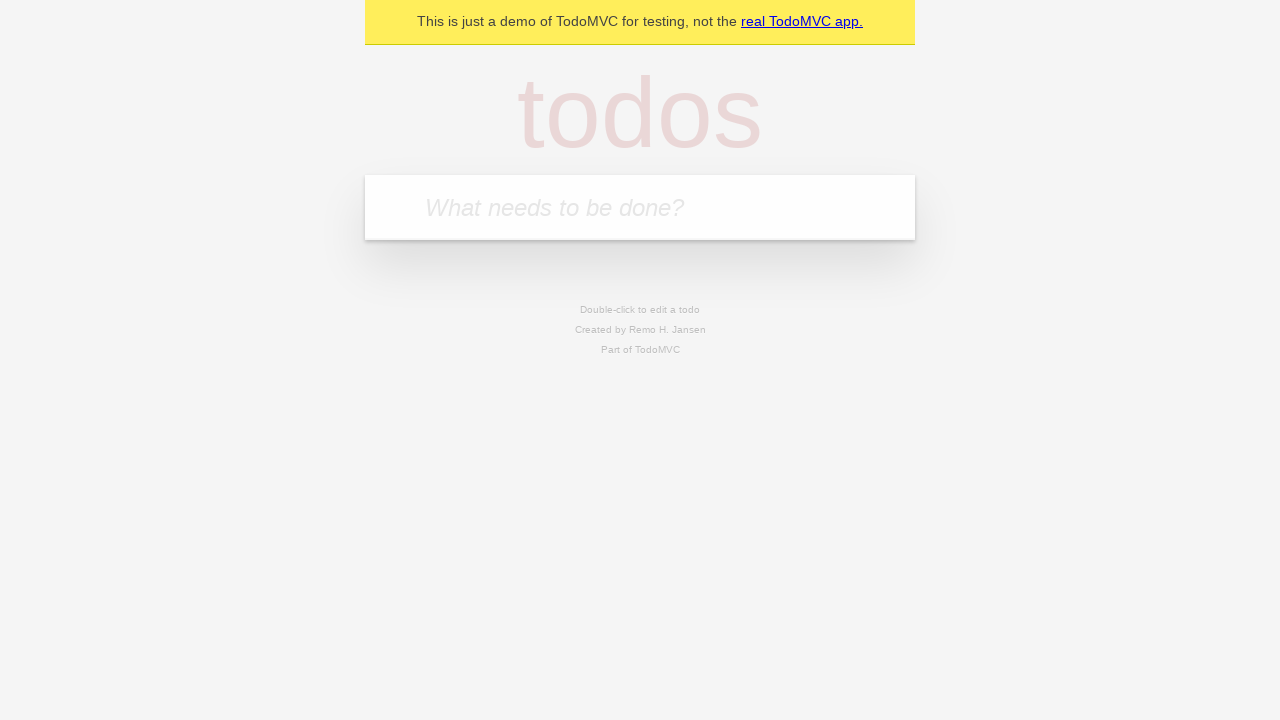

Filled todo input with 'Создать первый сценарий playwright' (Create first playwright scenario in Russian) on internal:attr=[placeholder="What needs to be done?"i]
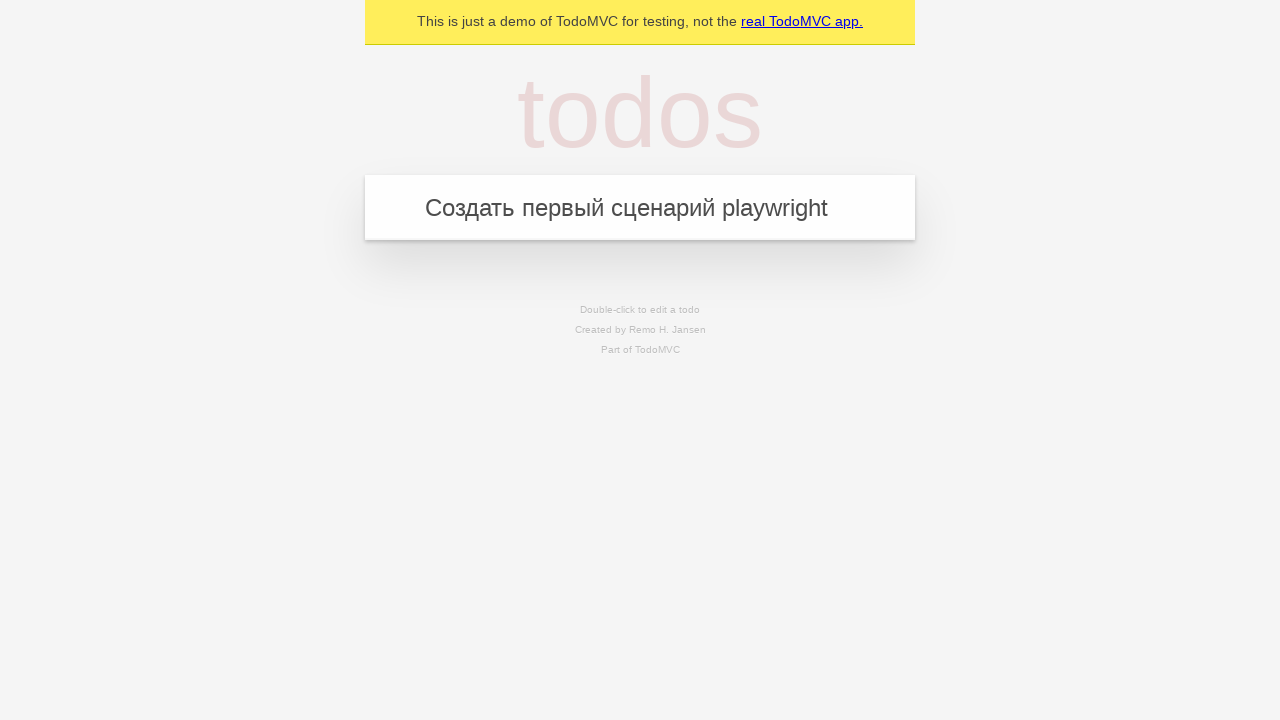

Pressed Enter to submit the todo item on internal:attr=[placeholder="What needs to be done?"i]
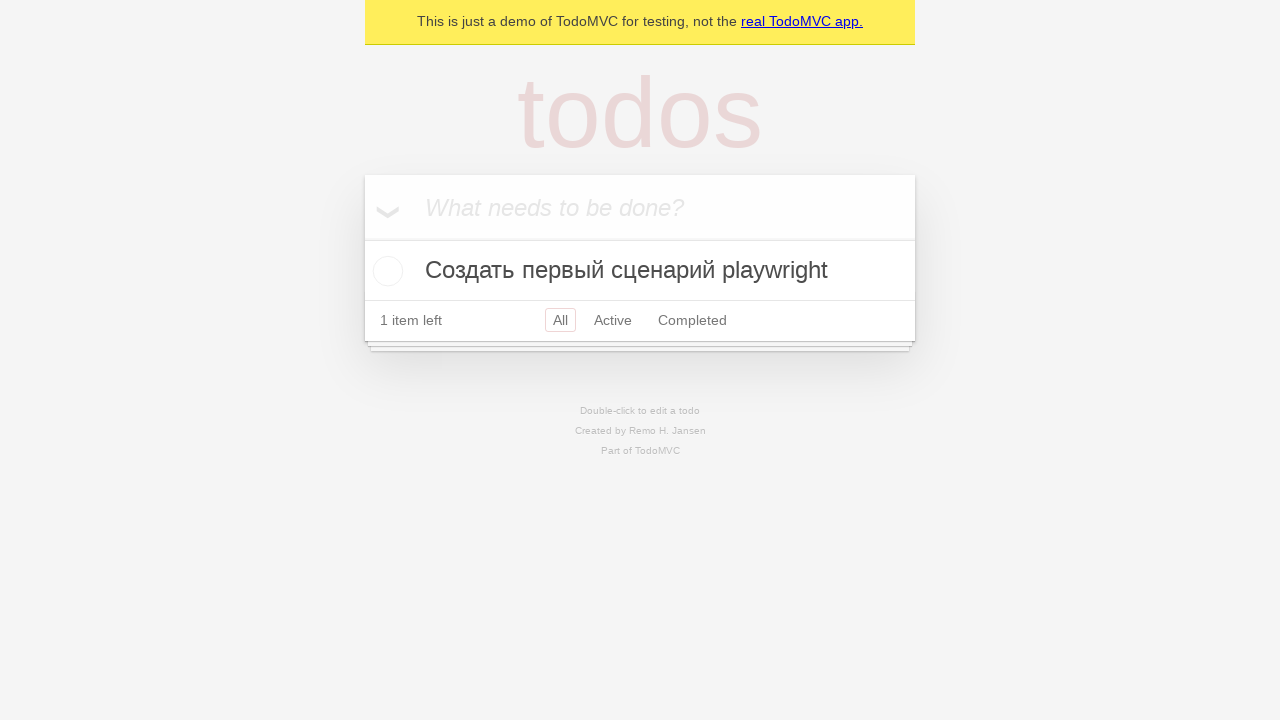

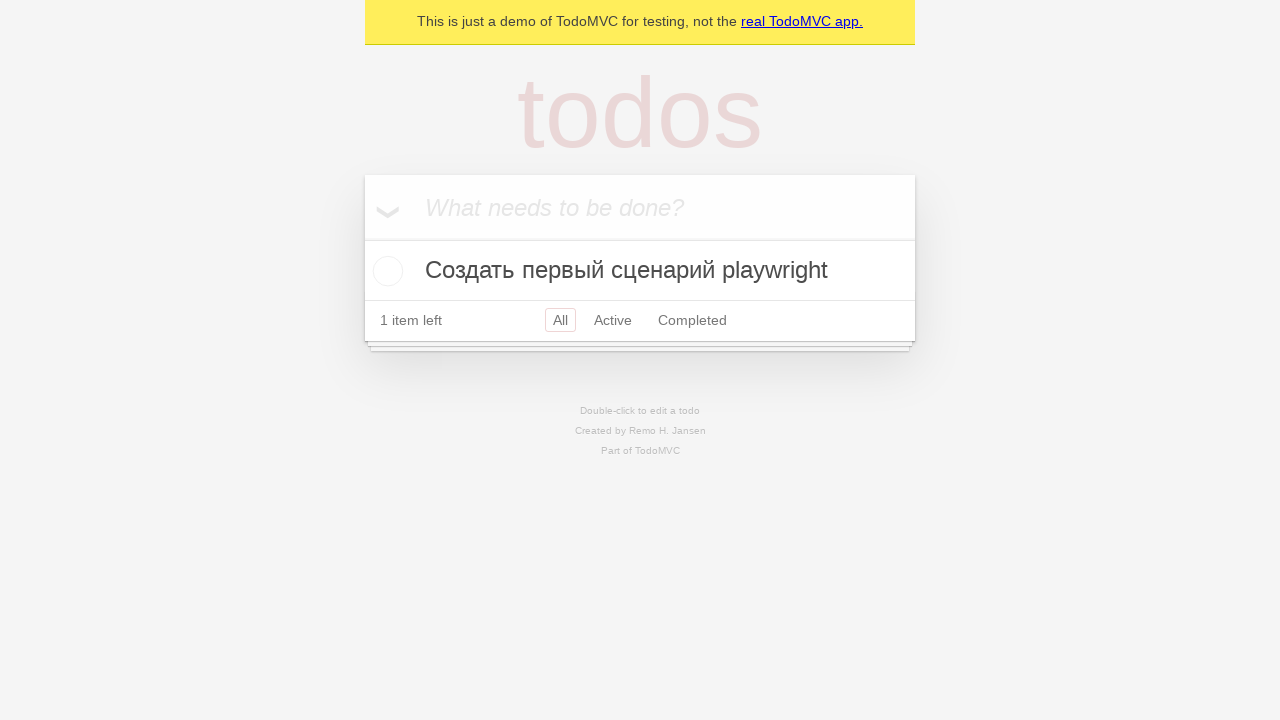